Tests product search and add-to-cart functionality by typing a search query, finding products matching the search, and clicking the add button for Cashews

Starting URL: https://rahulshettyacademy.com/seleniumPractise/#/

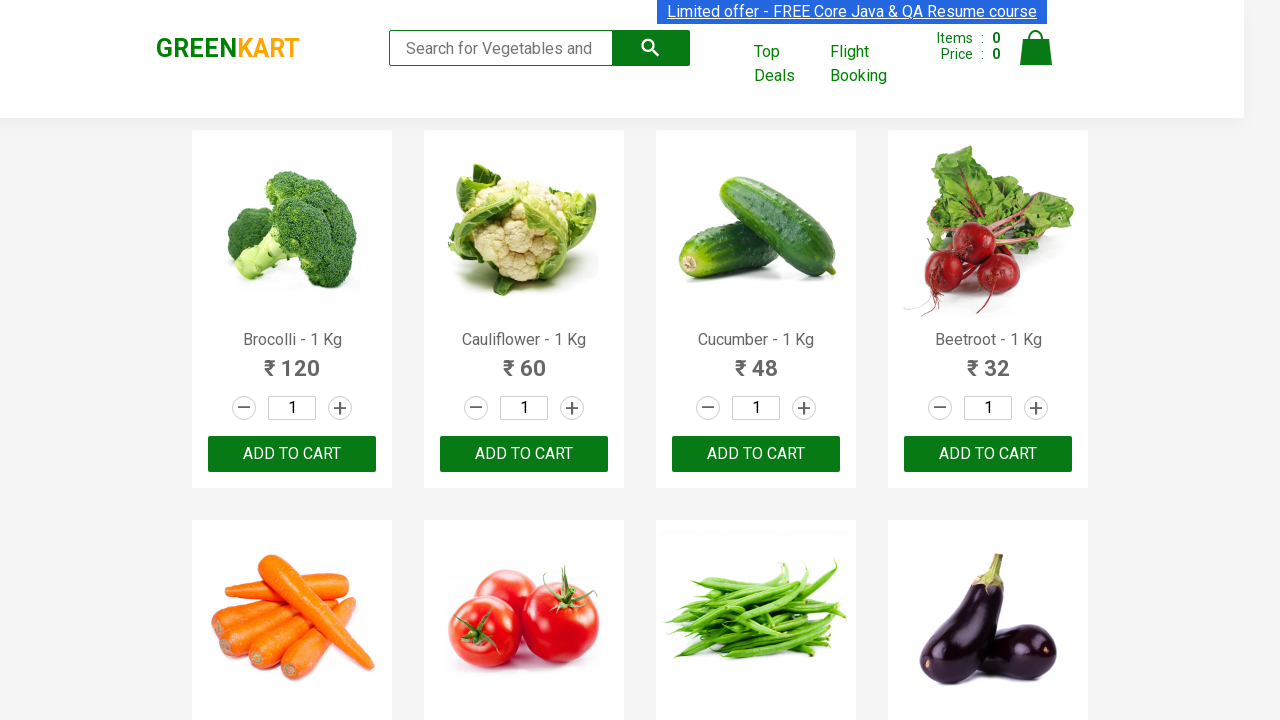

Filled search field with 'ca' on .search-keyword
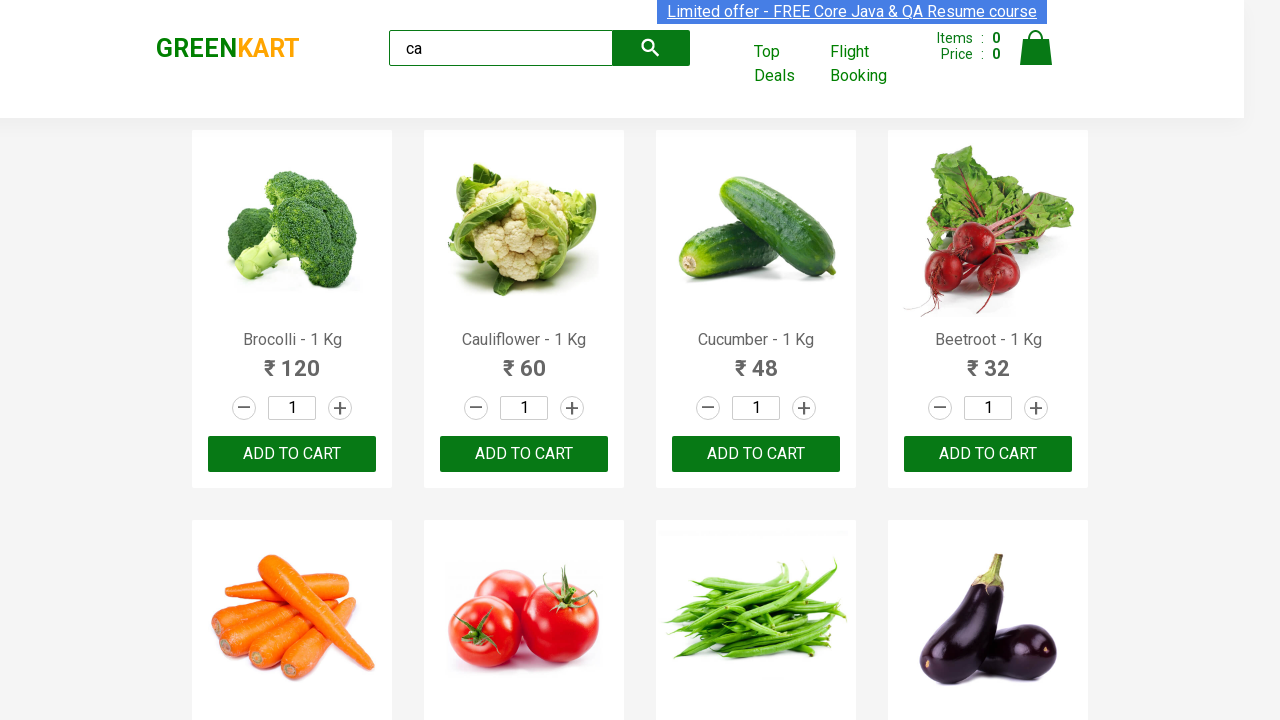

Waited 2000ms for search results to load
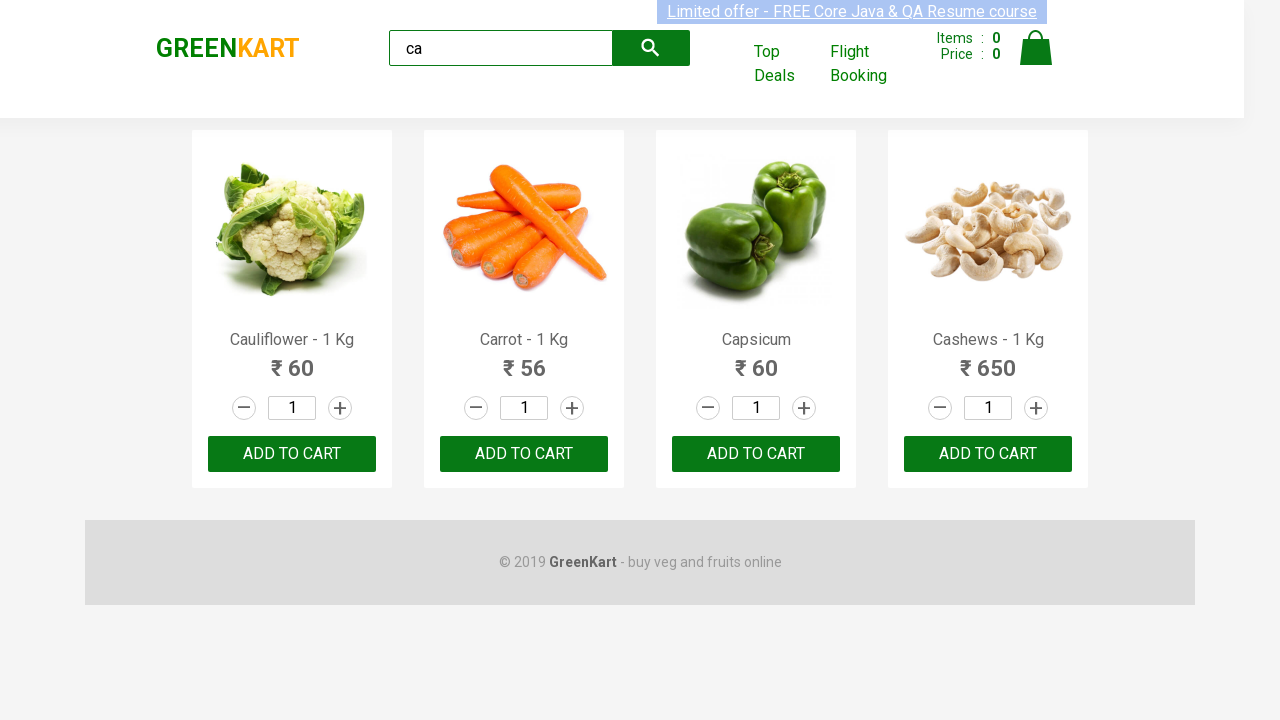

Waited for product elements to be visible
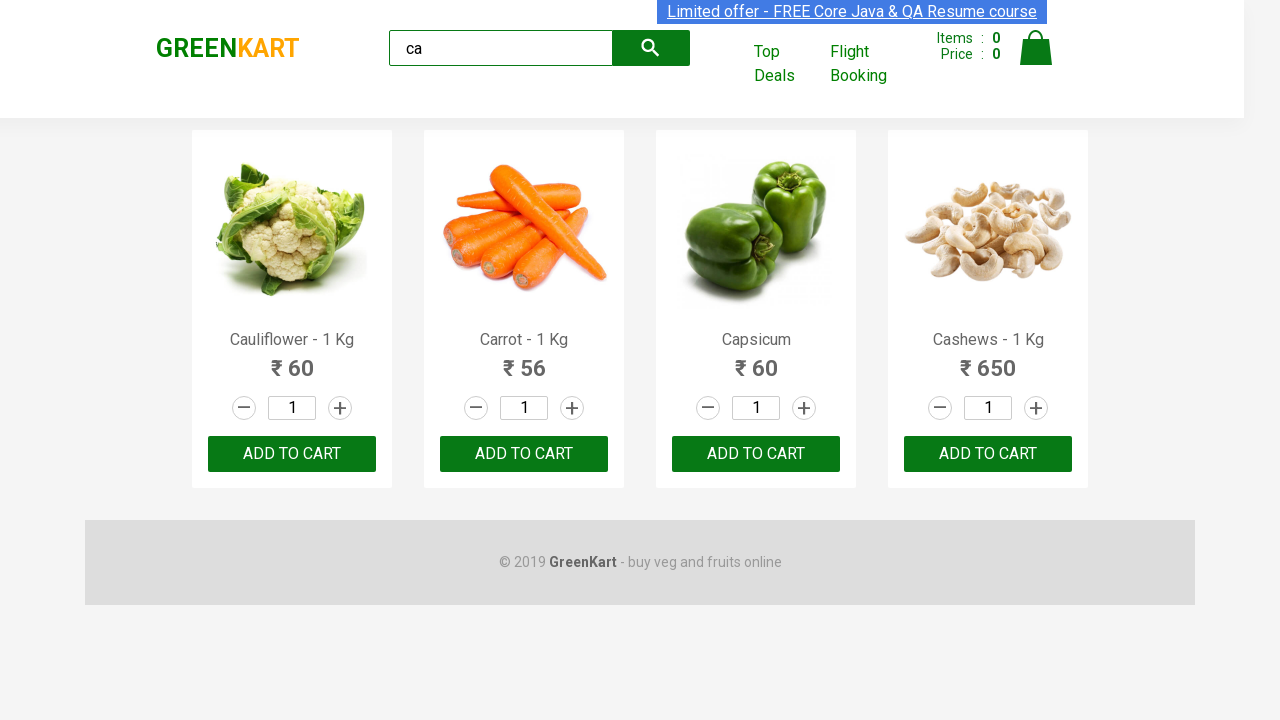

Clicked add button for Cashews product at (988, 454) on .products .product >> nth=3 >> button
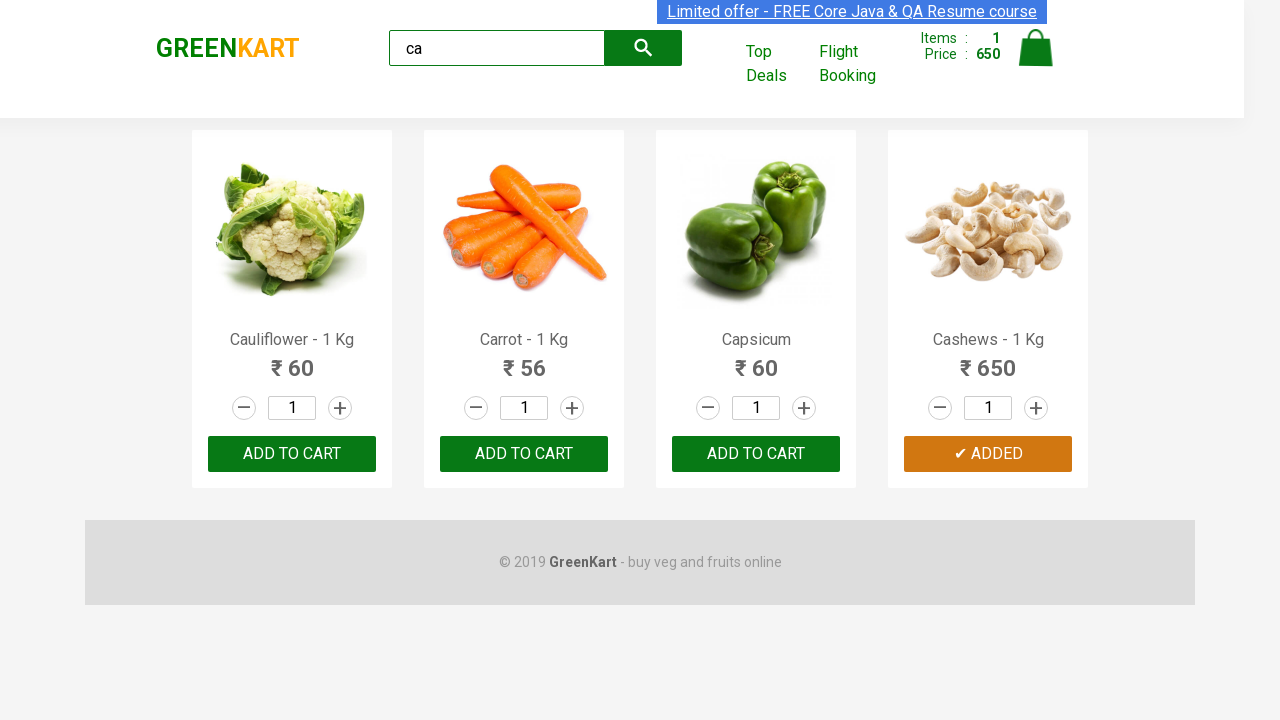

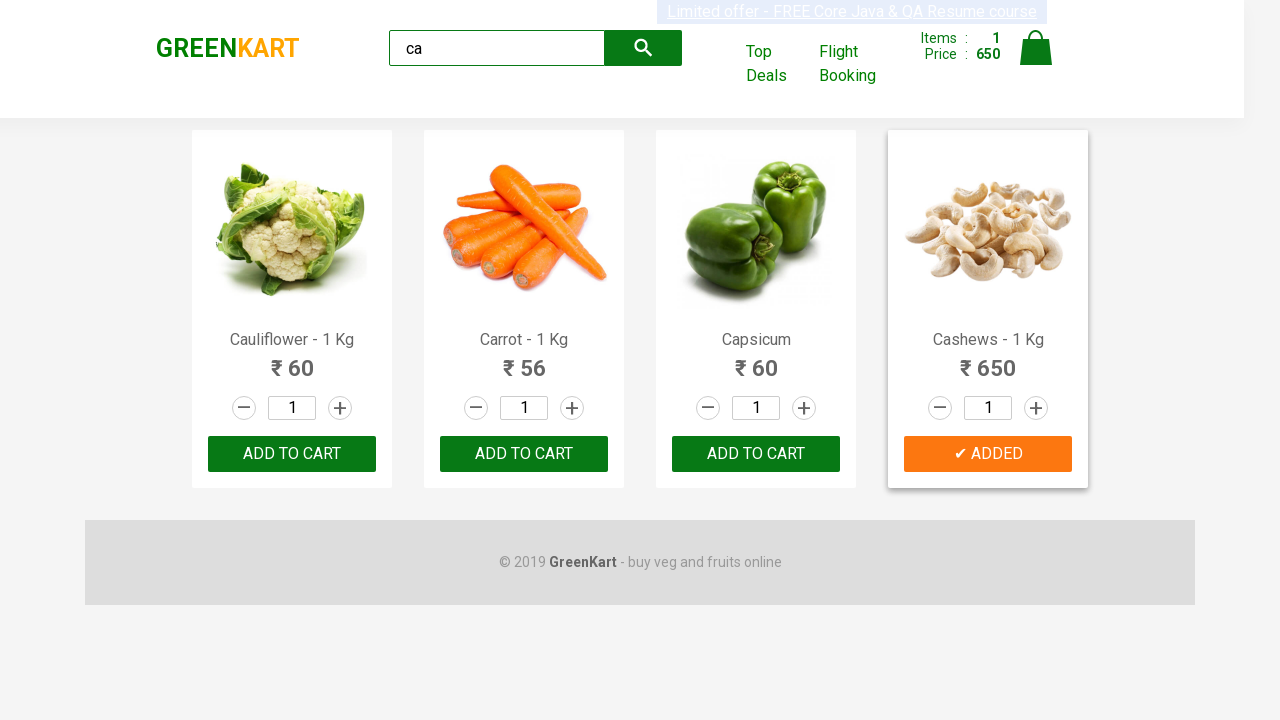